Tests that radio buttons on a math page have correct default states - verifies "peopleRule" radio is checked by default and "robotsRule" radio is not checked.

Starting URL: http://suninjuly.github.io/math.html

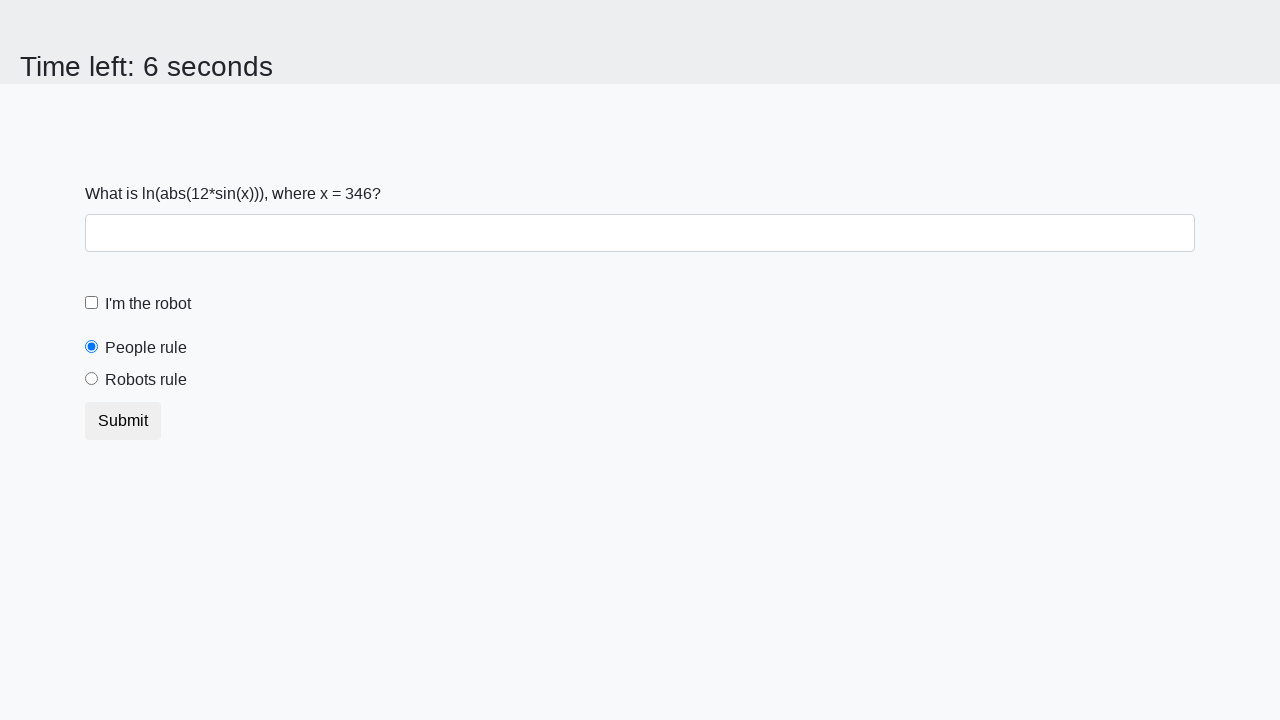

Waited for radio buttons to load on math page
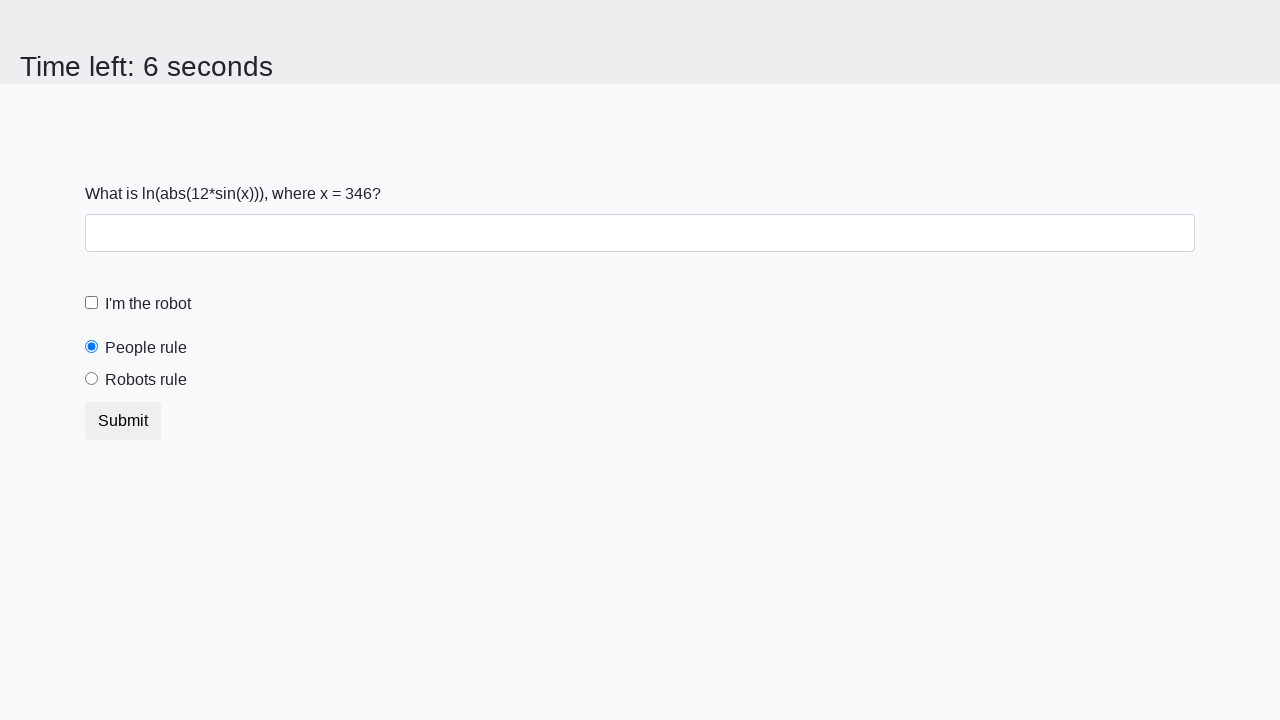

Located peopleRule radio button
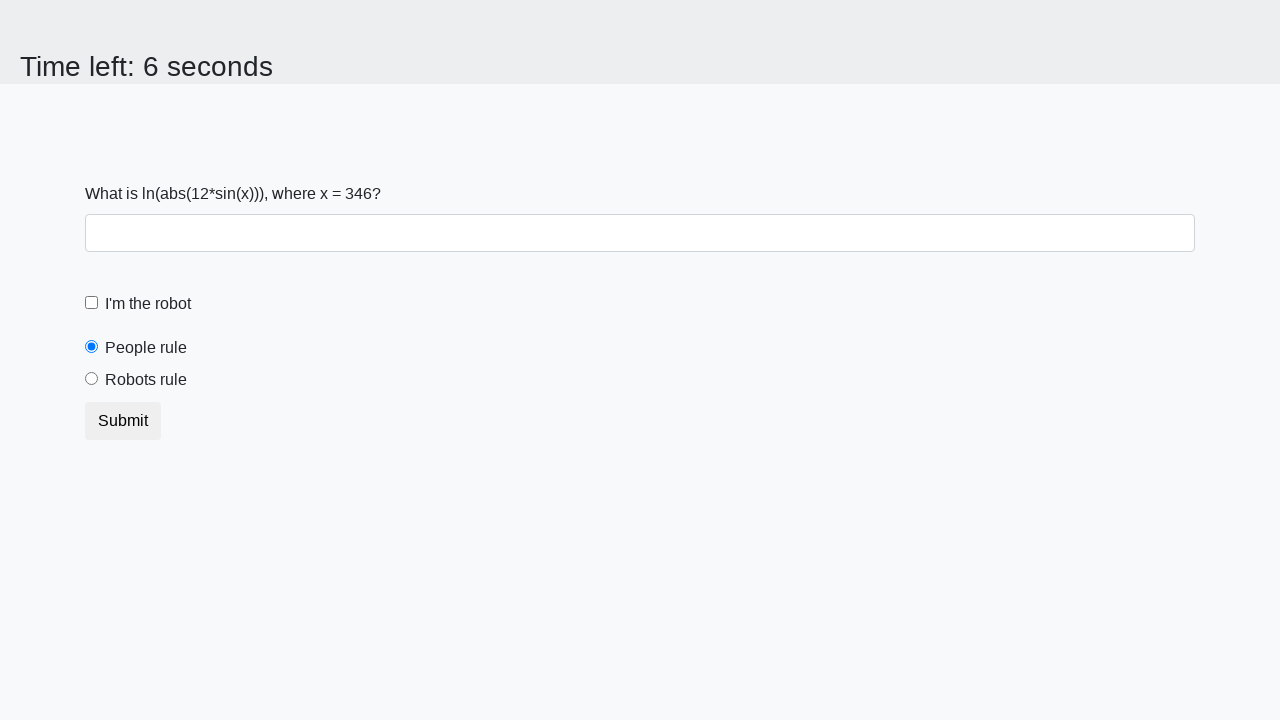

Verified that peopleRule radio is checked by default
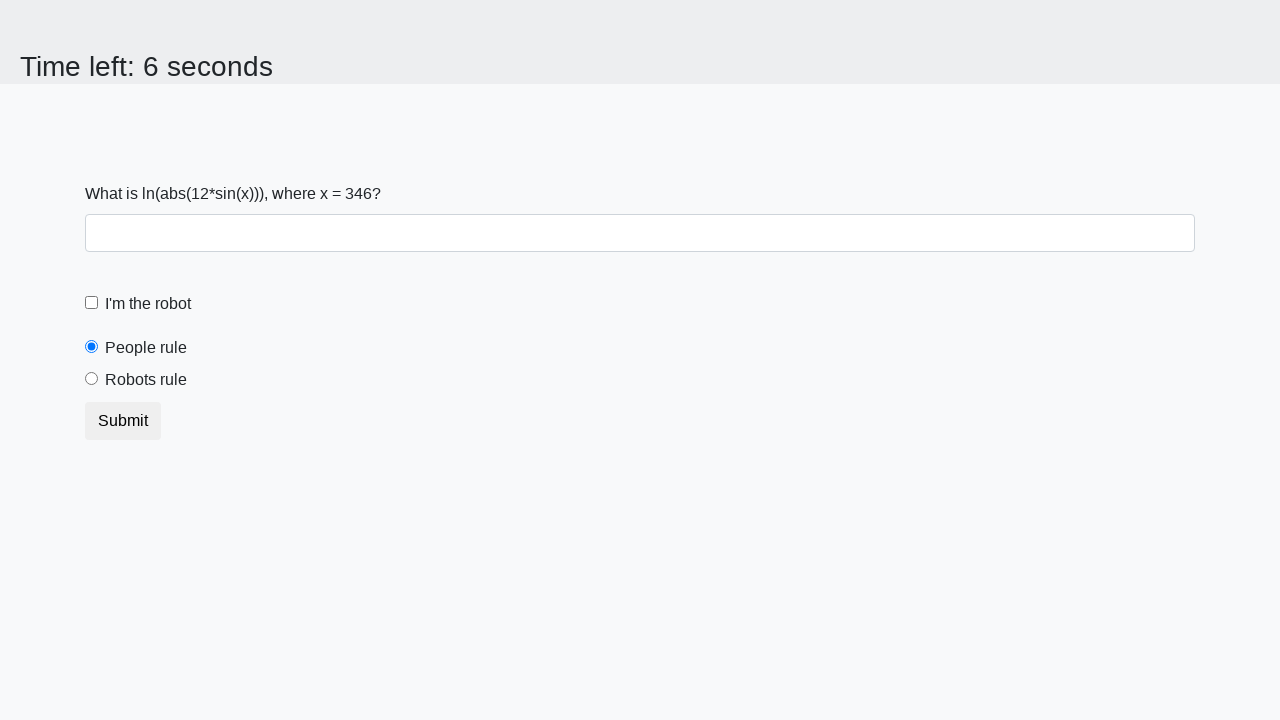

Located robotsRule radio button
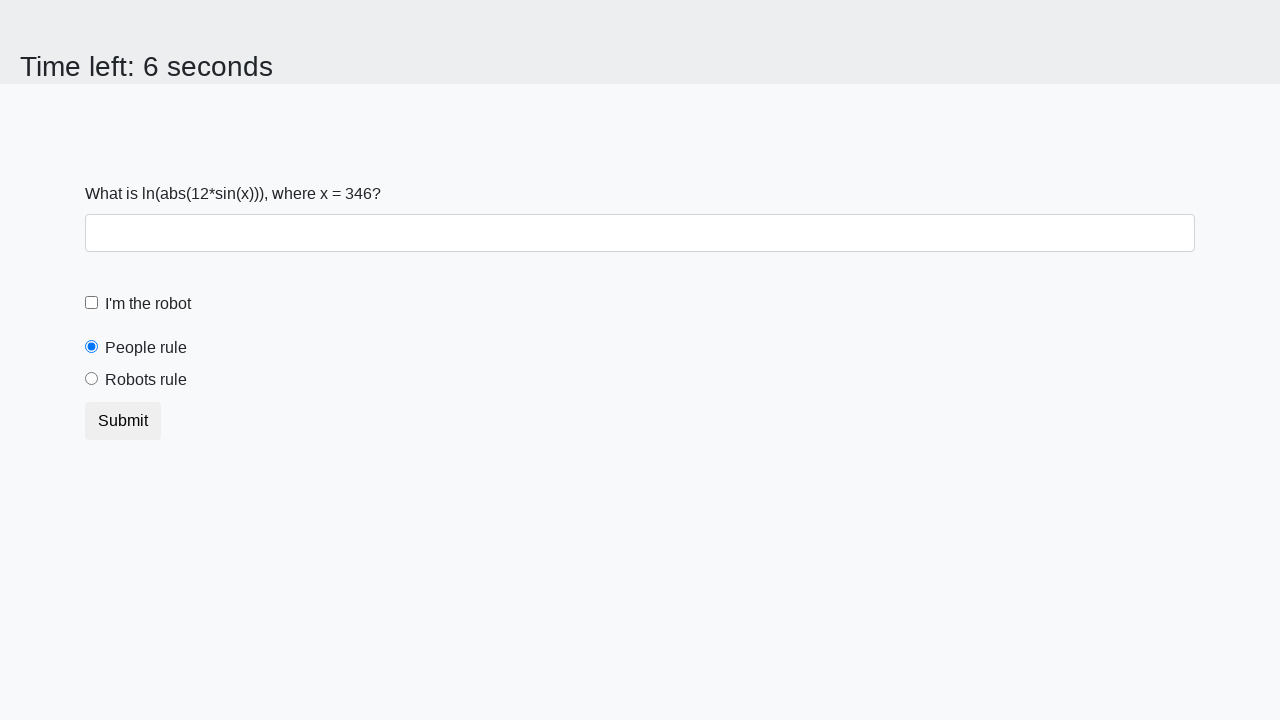

Verified that robotsRule radio is not checked by default
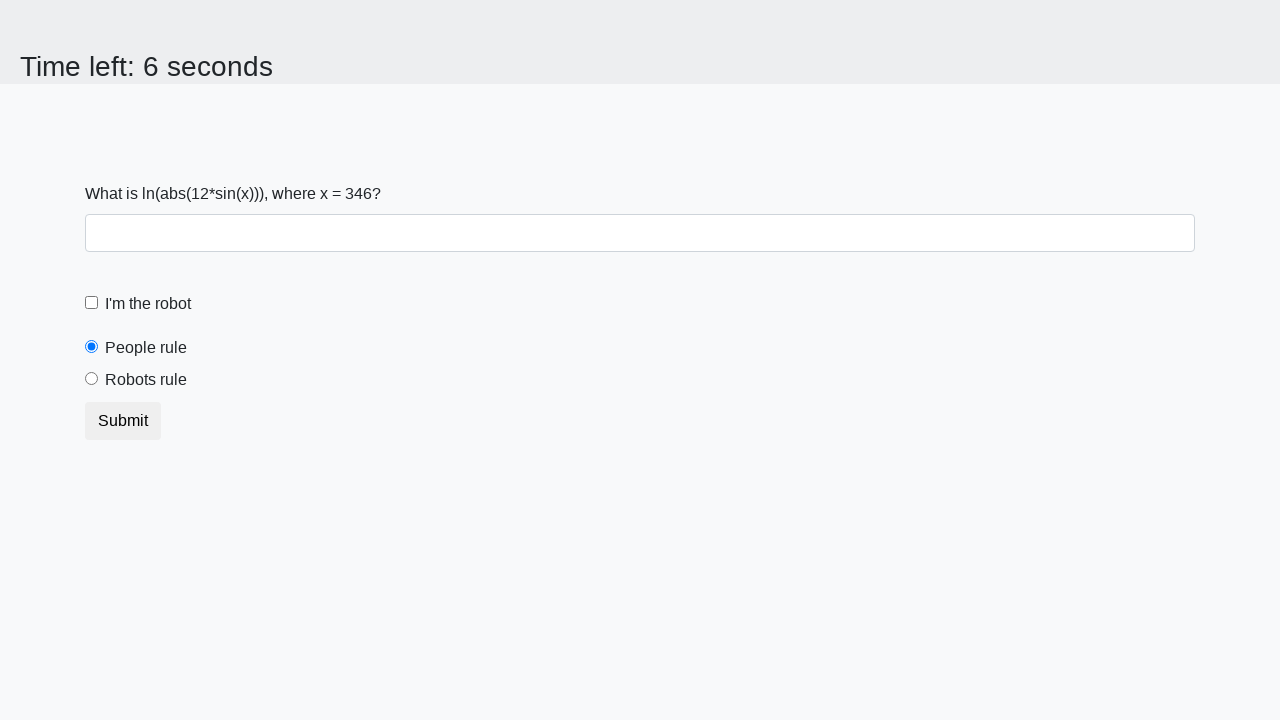

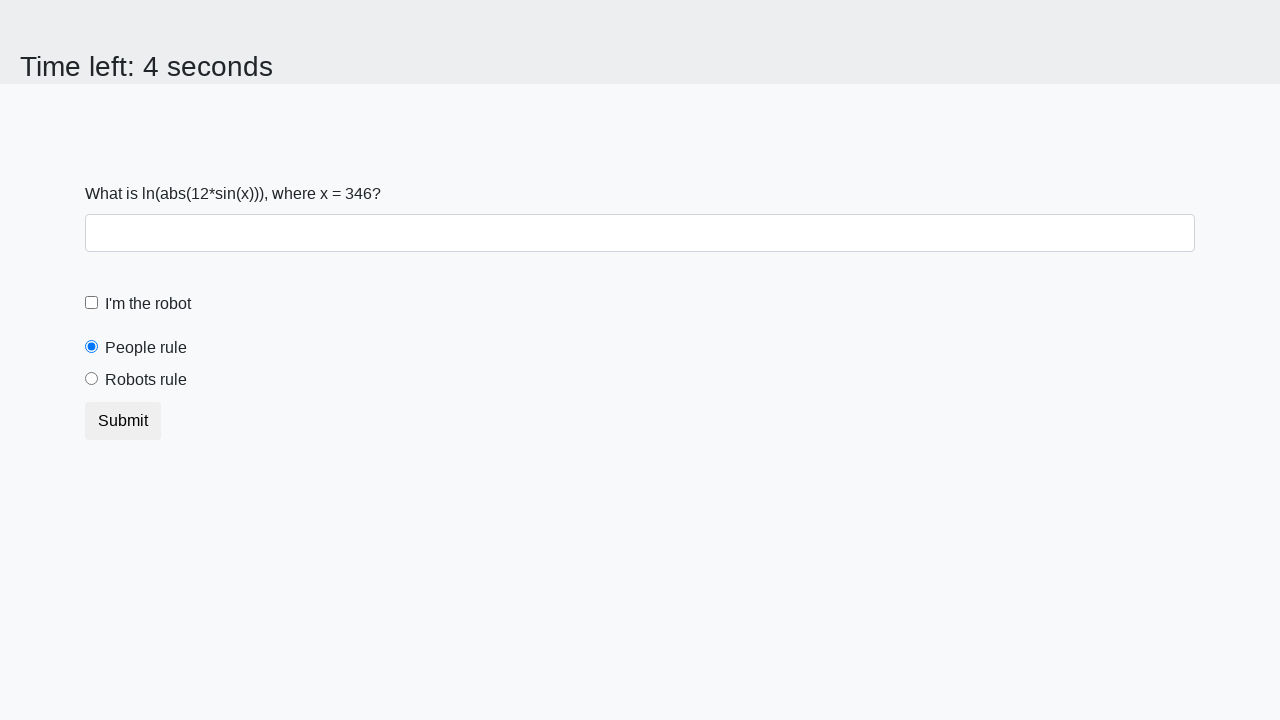